Tests that the todo counter displays the correct number of items

Starting URL: https://demo.playwright.dev/todomvc

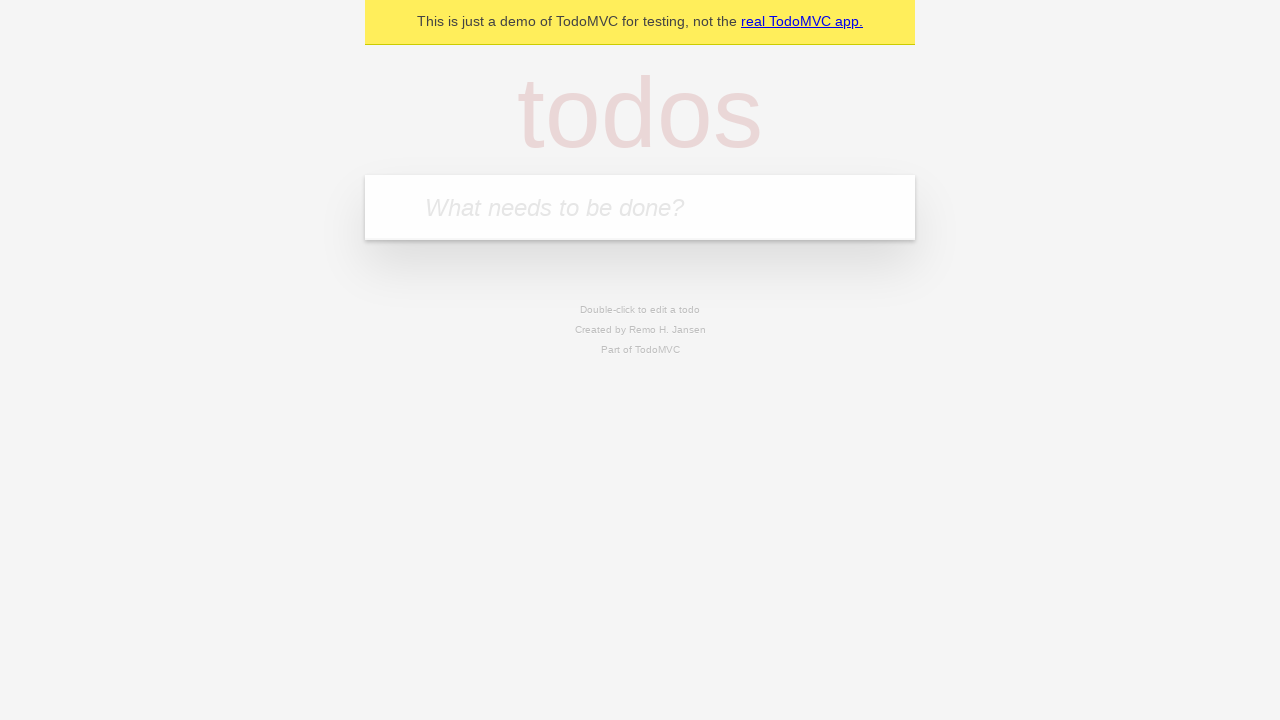

Located the todo input field
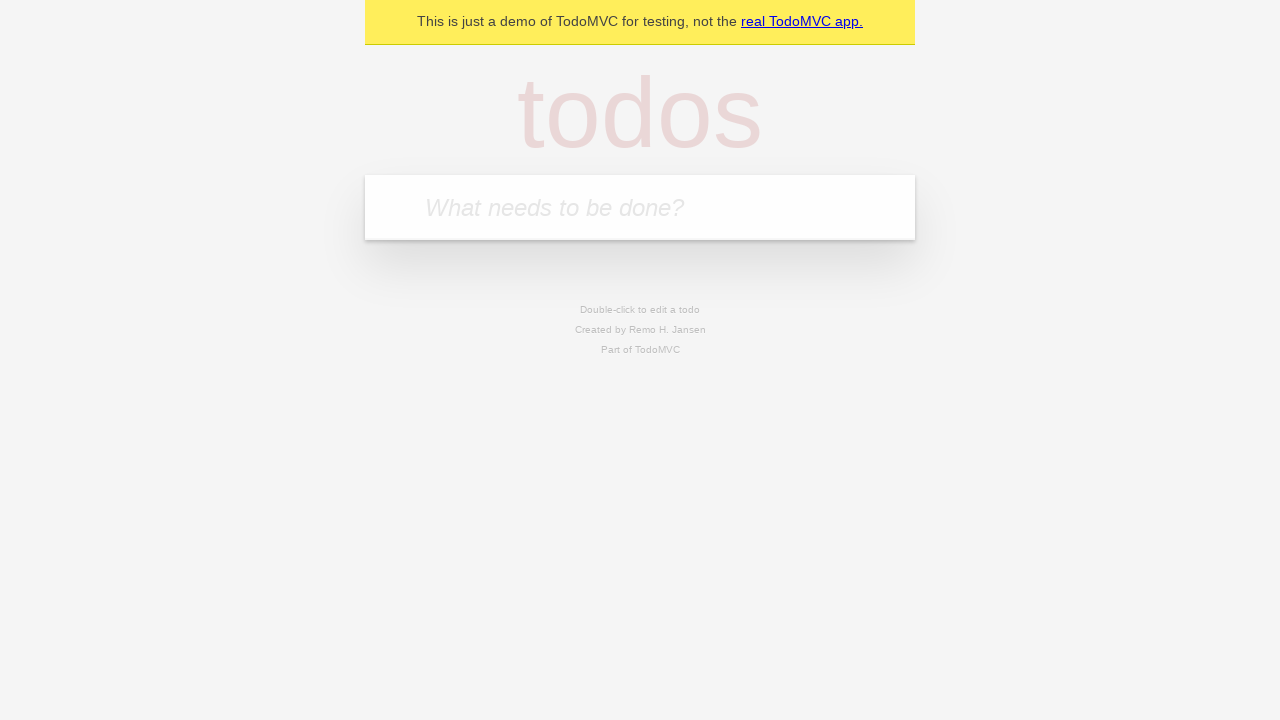

Filled first todo with 'buy some cheese' on internal:attr=[placeholder="What needs to be done?"i]
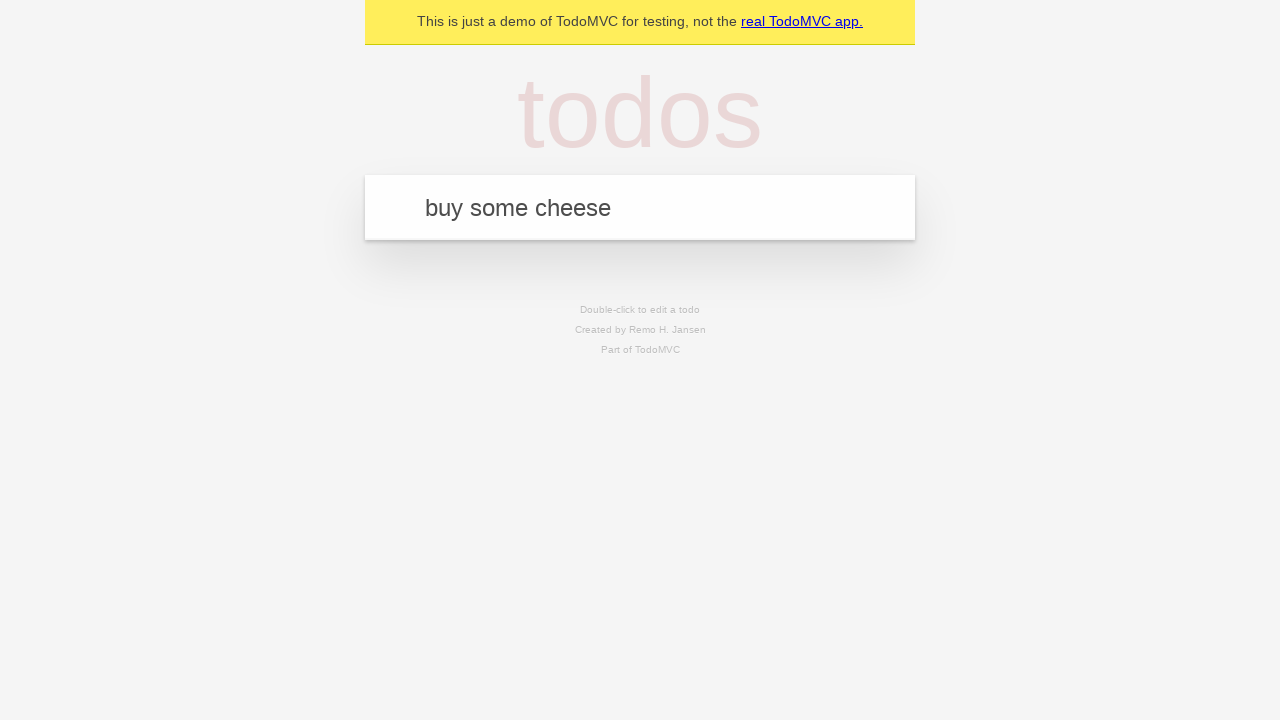

Pressed Enter to create first todo on internal:attr=[placeholder="What needs to be done?"i]
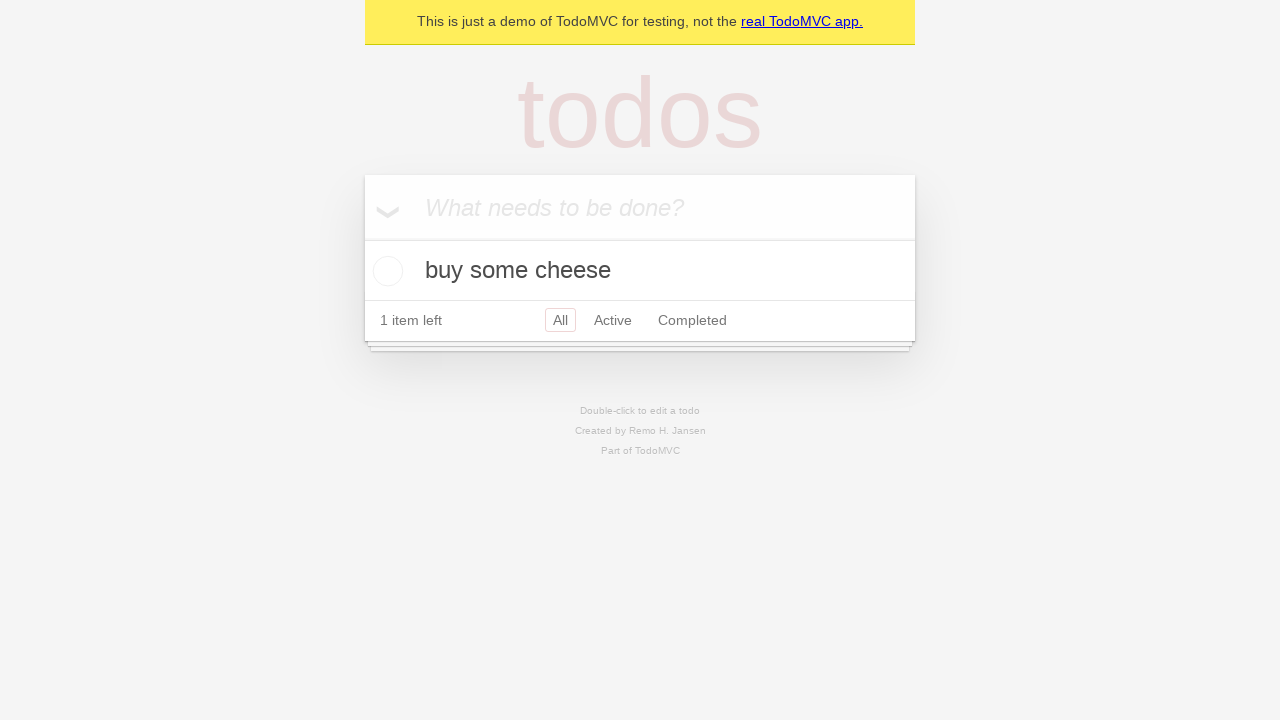

Todo counter element loaded after creating first item
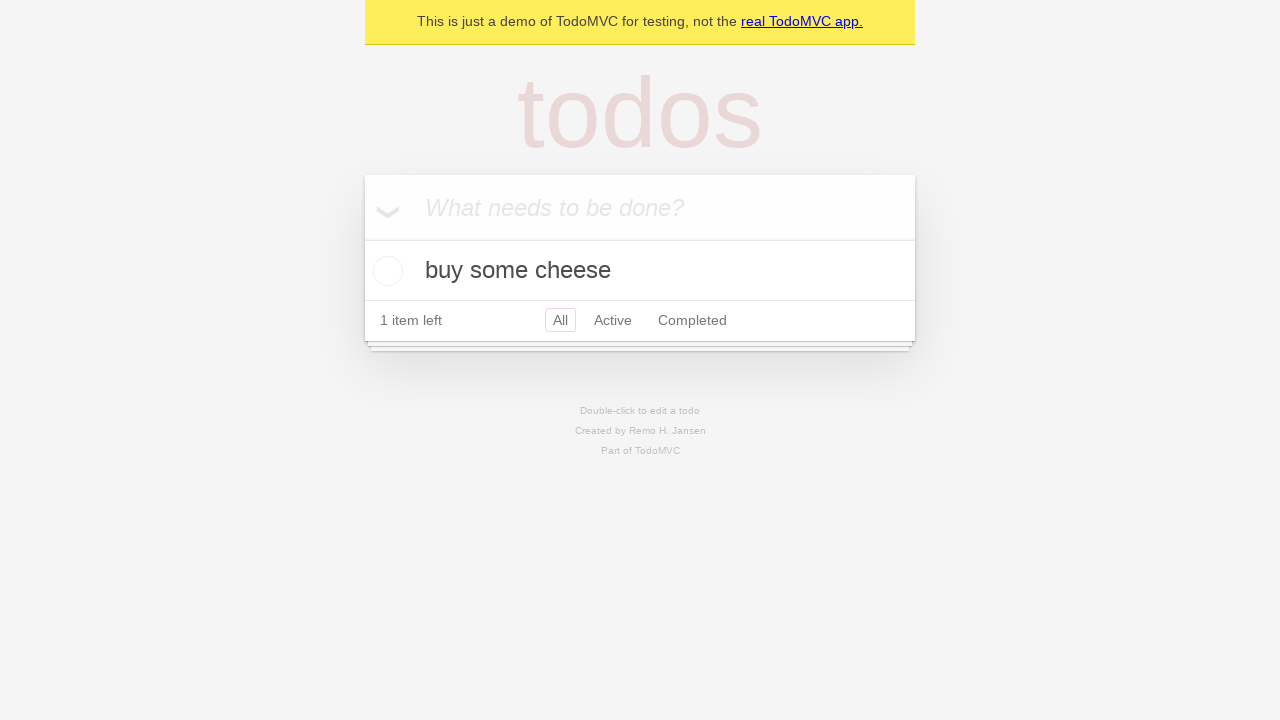

Filled second todo with 'feed the cat' on internal:attr=[placeholder="What needs to be done?"i]
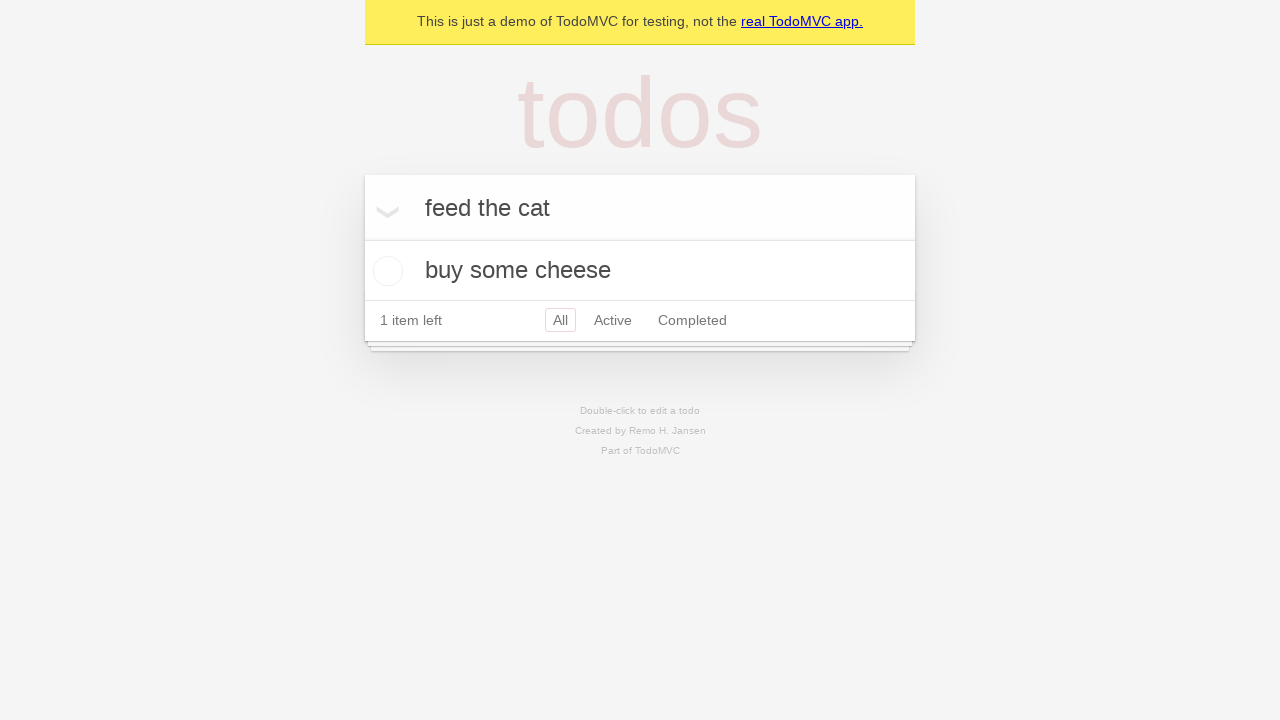

Pressed Enter to create second todo on internal:attr=[placeholder="What needs to be done?"i]
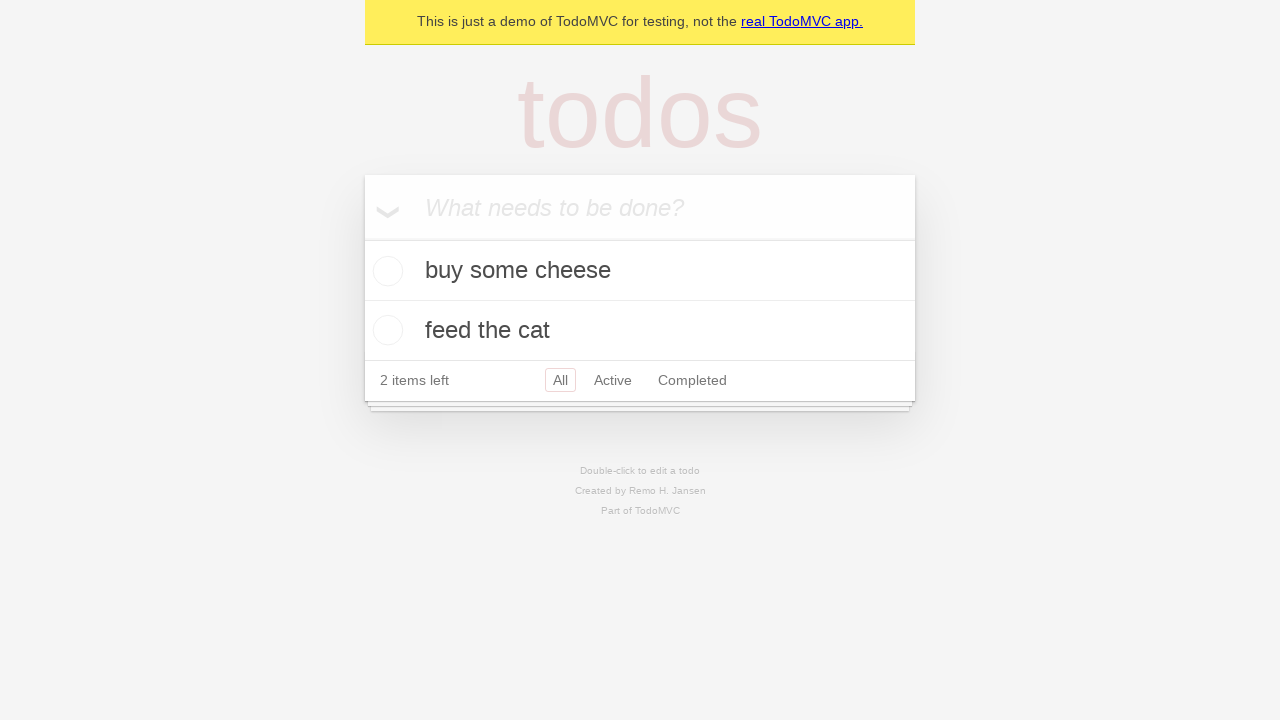

Verified todo counter displays '2 items left'
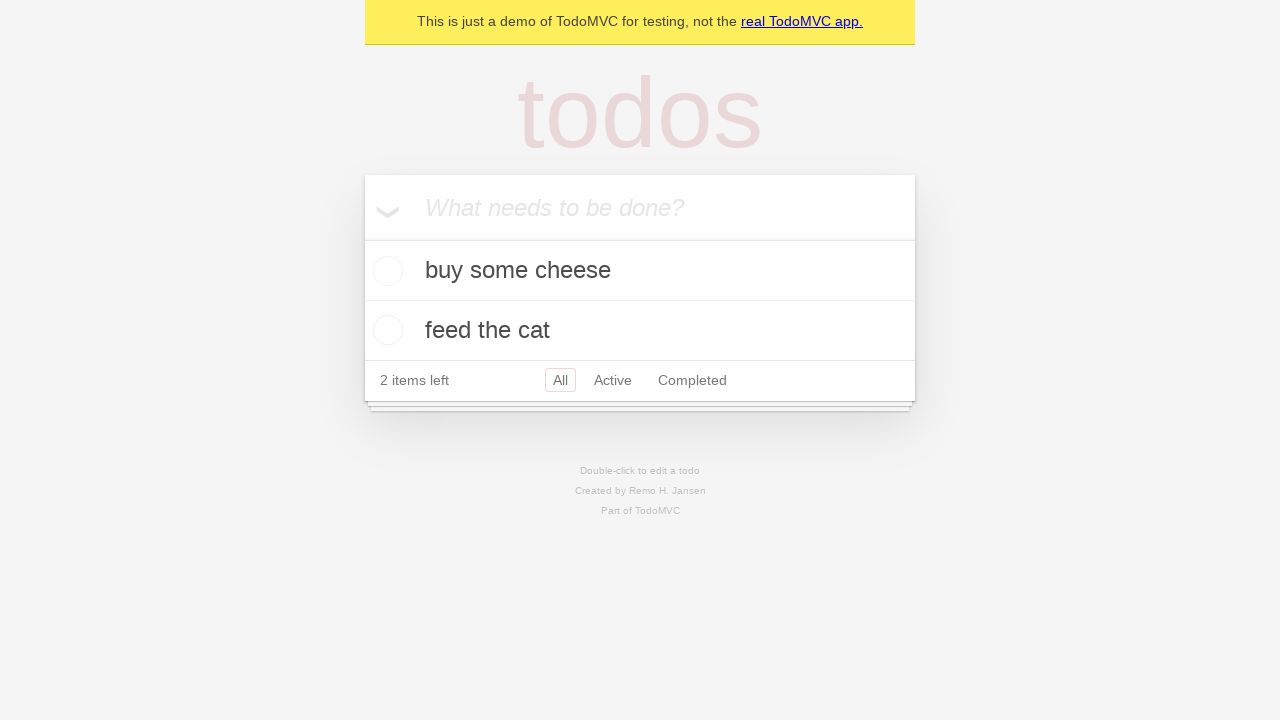

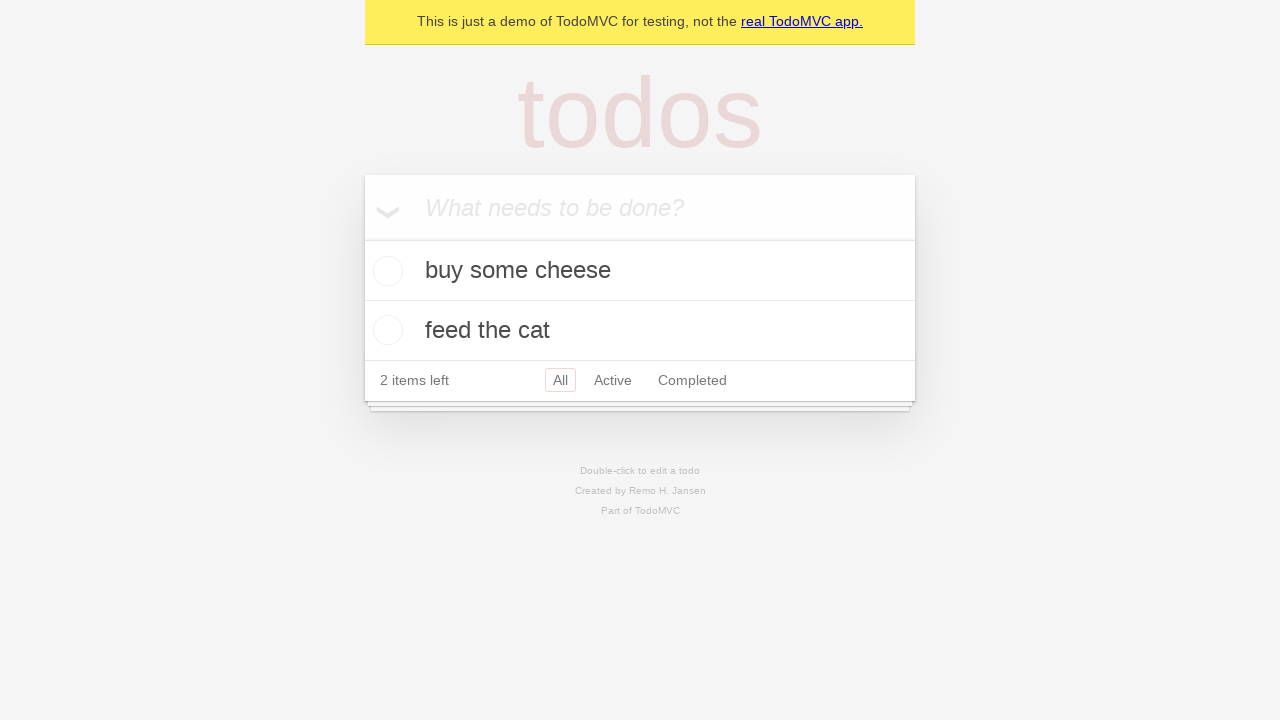